Navigates to the Walla Israeli news website homepage and verifies the page loads successfully

Starting URL: https://www.walla.co.il/

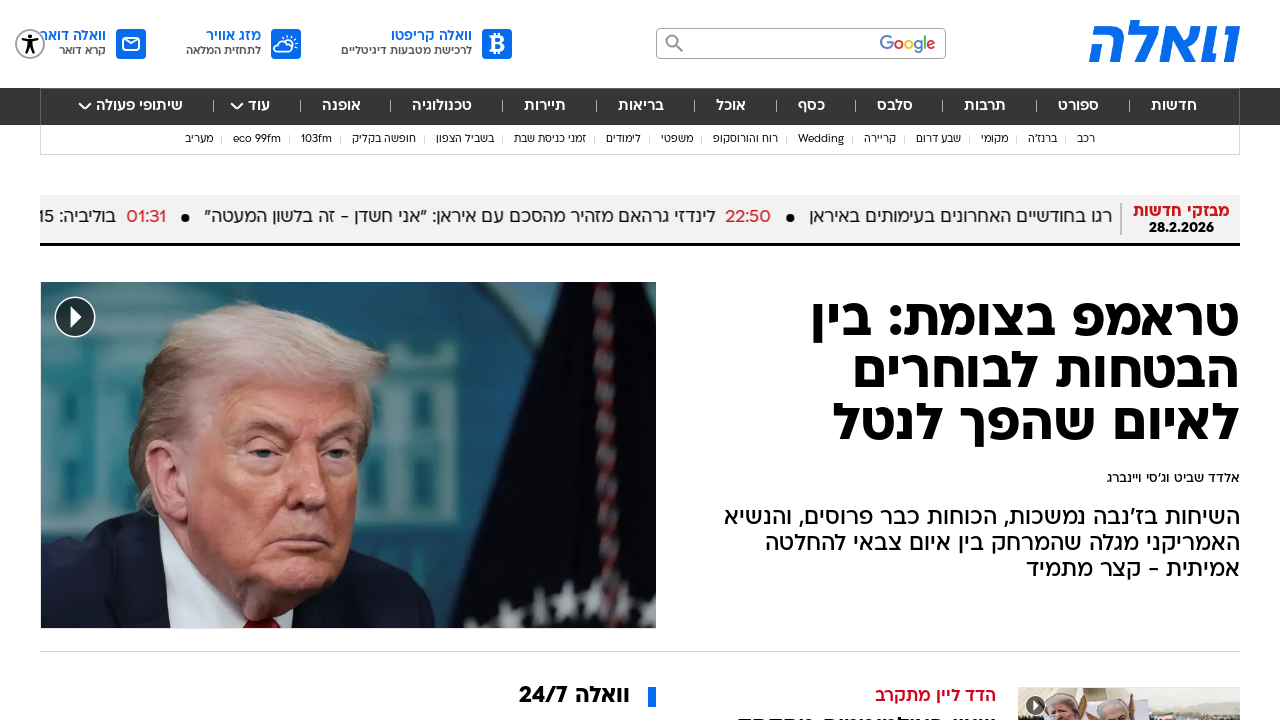

Navigated to Walla Israeli news website homepage
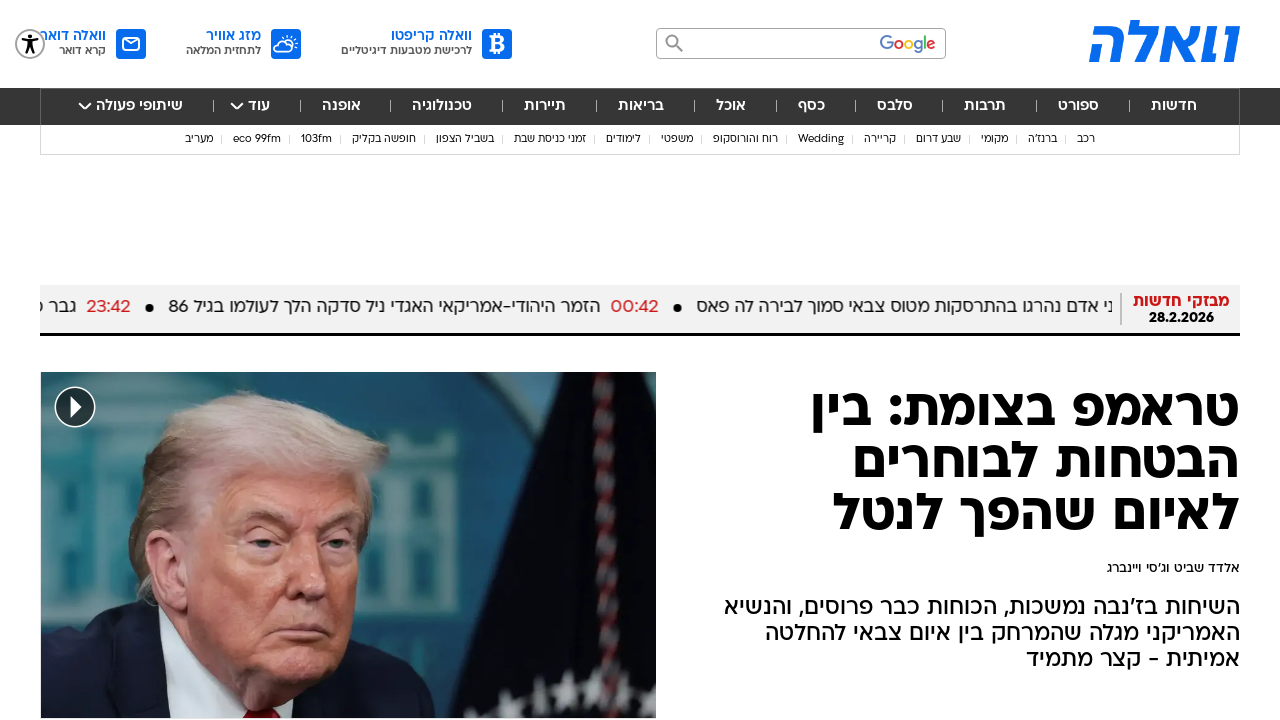

Page DOM content fully loaded
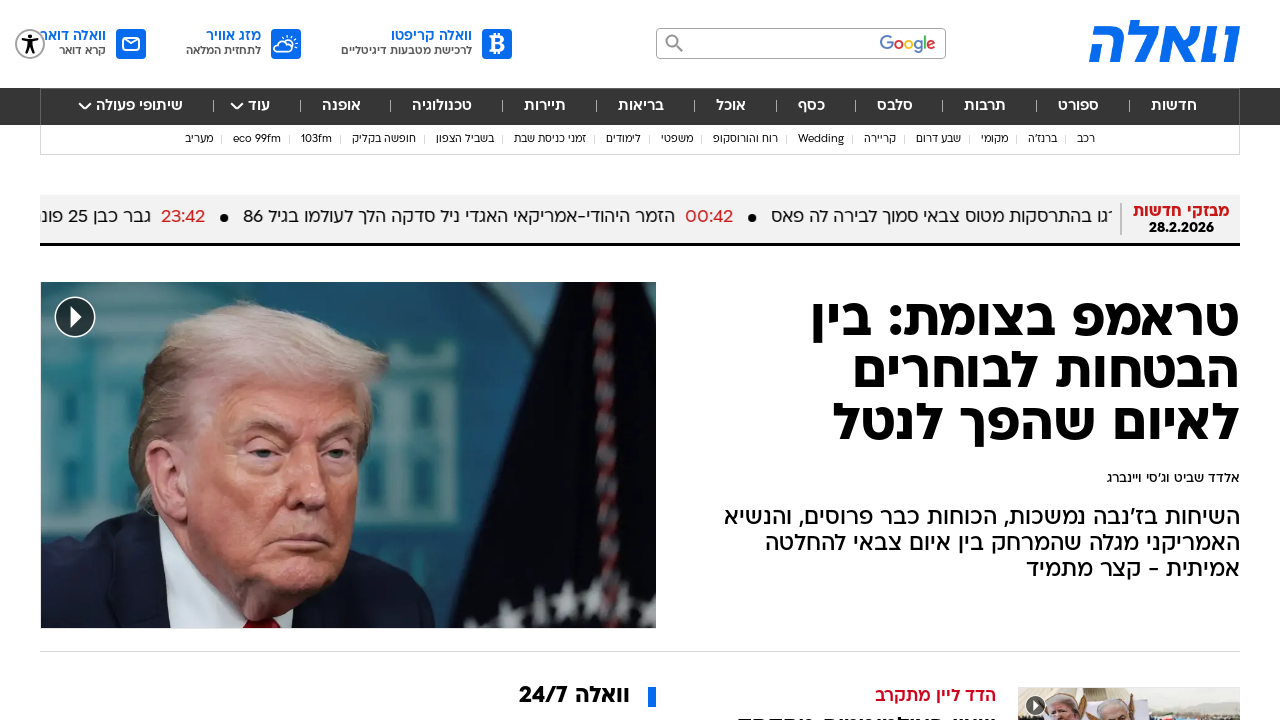

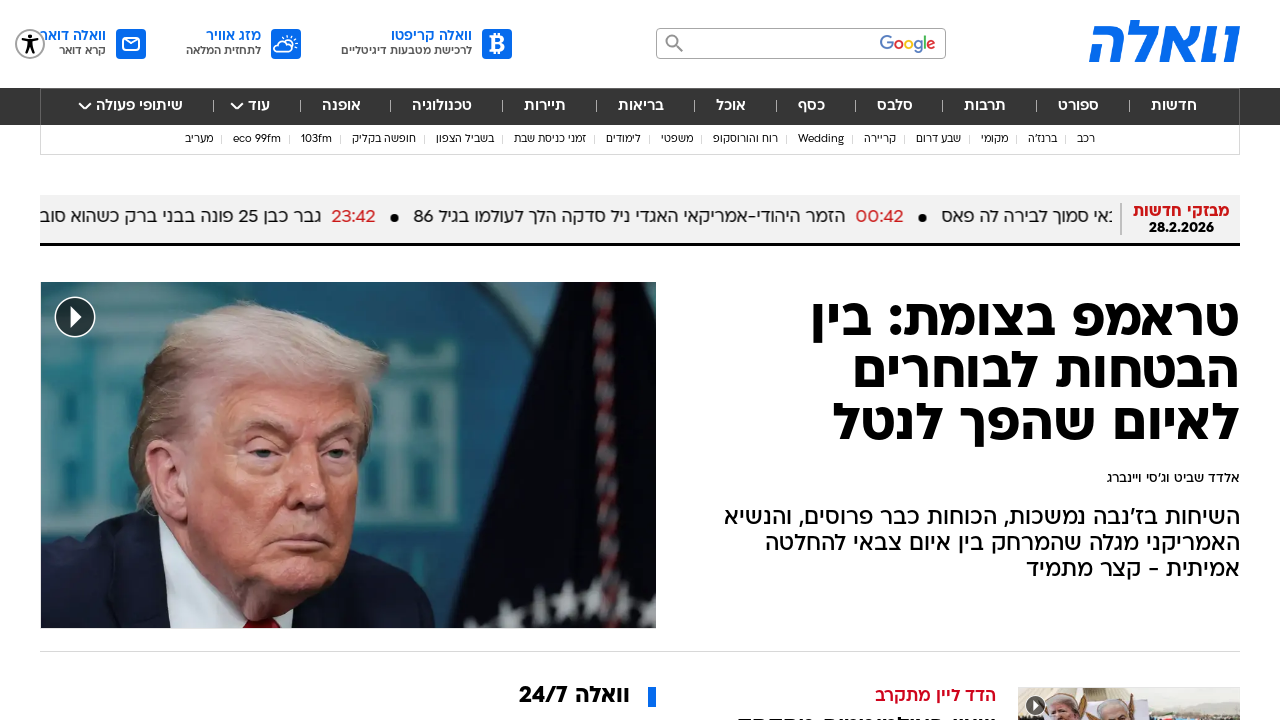